Tests bootstrap dropdown functionality by clicking the dropdown menu and selecting the "home" option from the list

Starting URL: https://www.automationtestinginsider.com/2019/12/bootstrap-dropdown-example_12.html

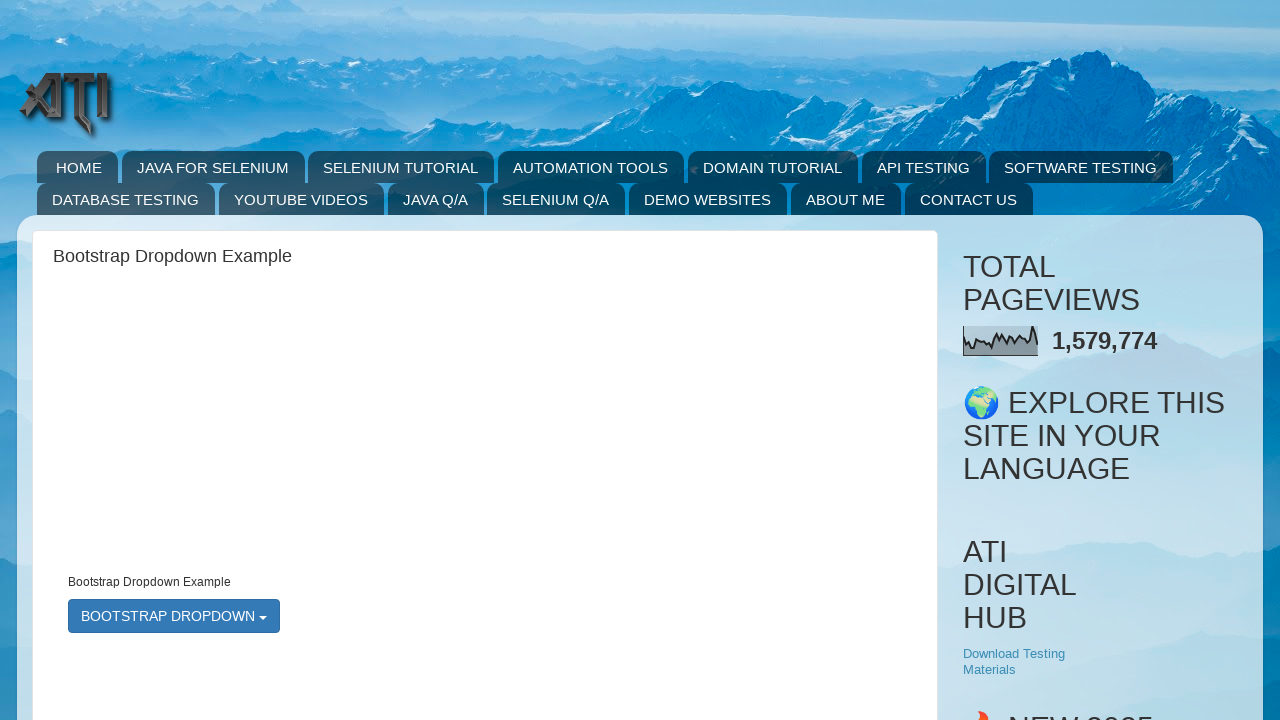

Clicked bootstrap dropdown menu at (174, 616) on #bootstrapmenu
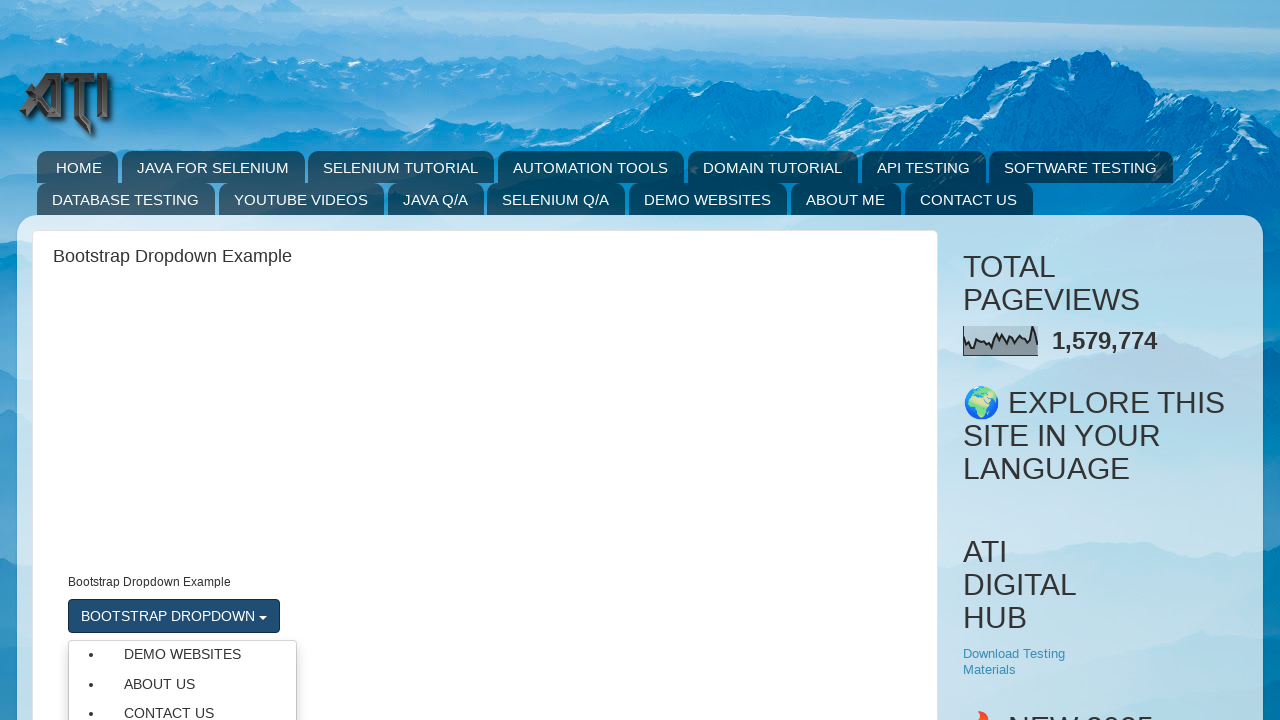

Dropdown options loaded and became visible
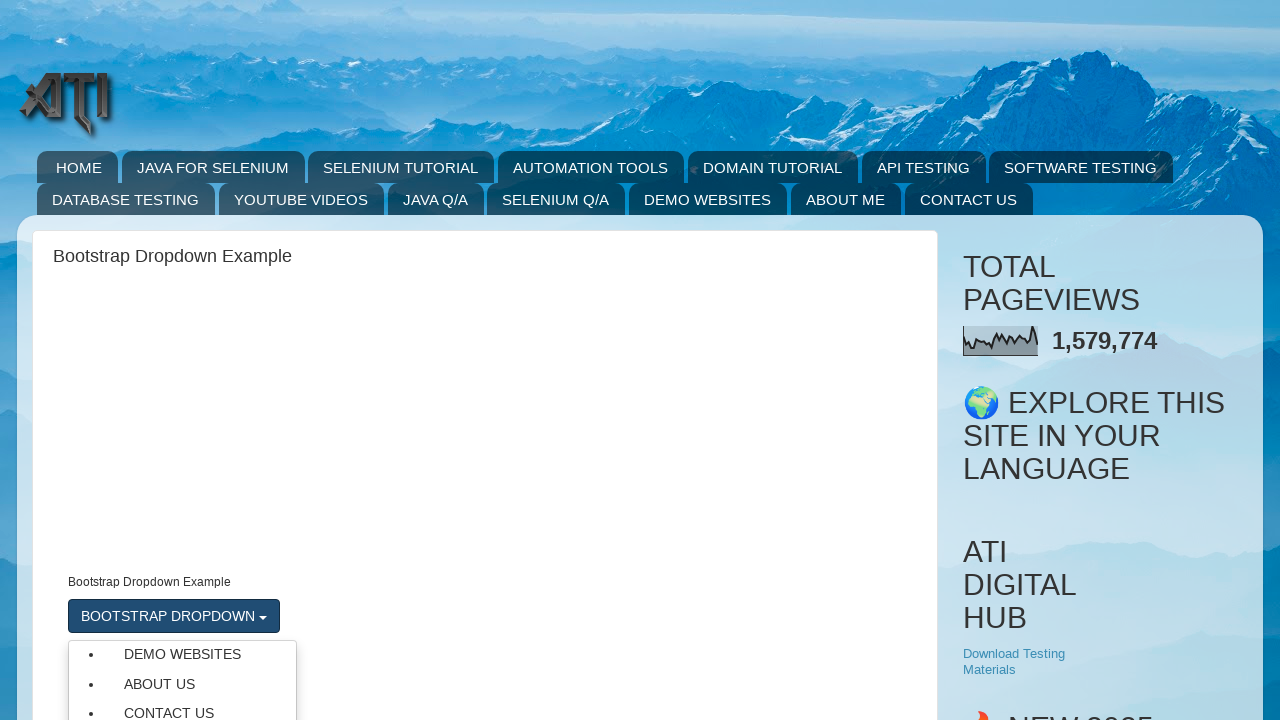

Retrieved all dropdown options from the menu
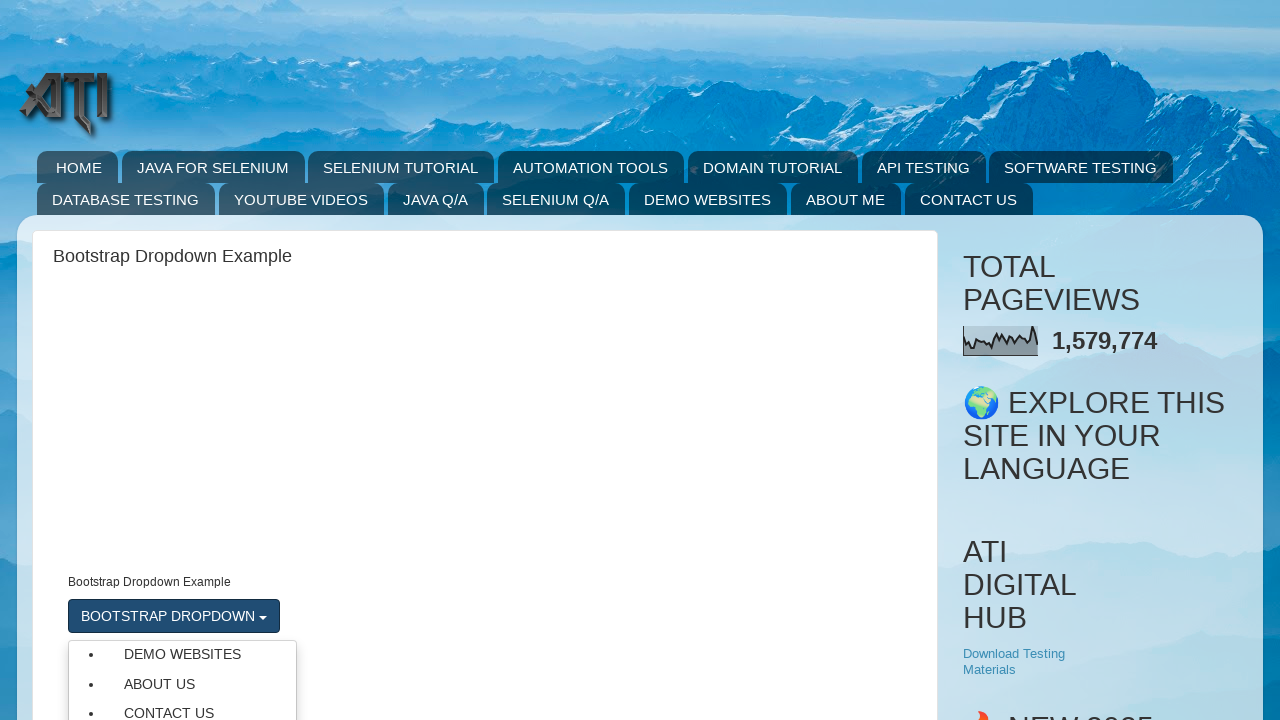

Selected 'home' option from dropdown menu
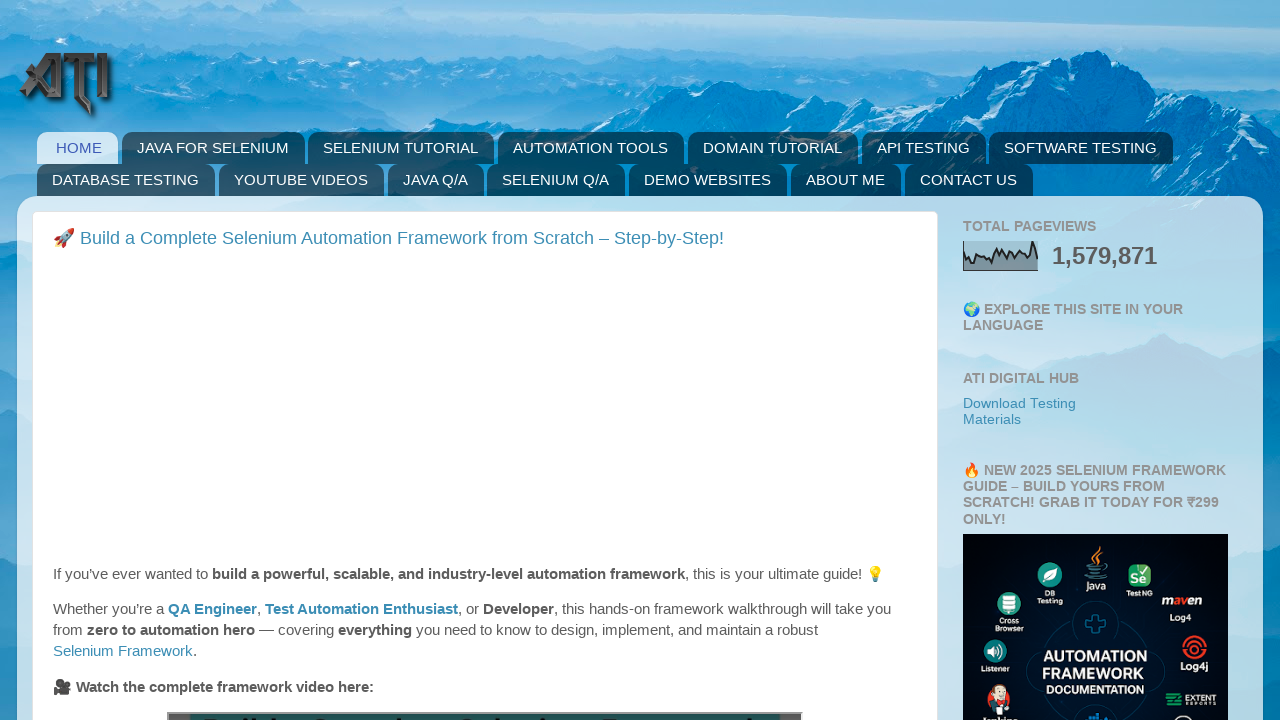

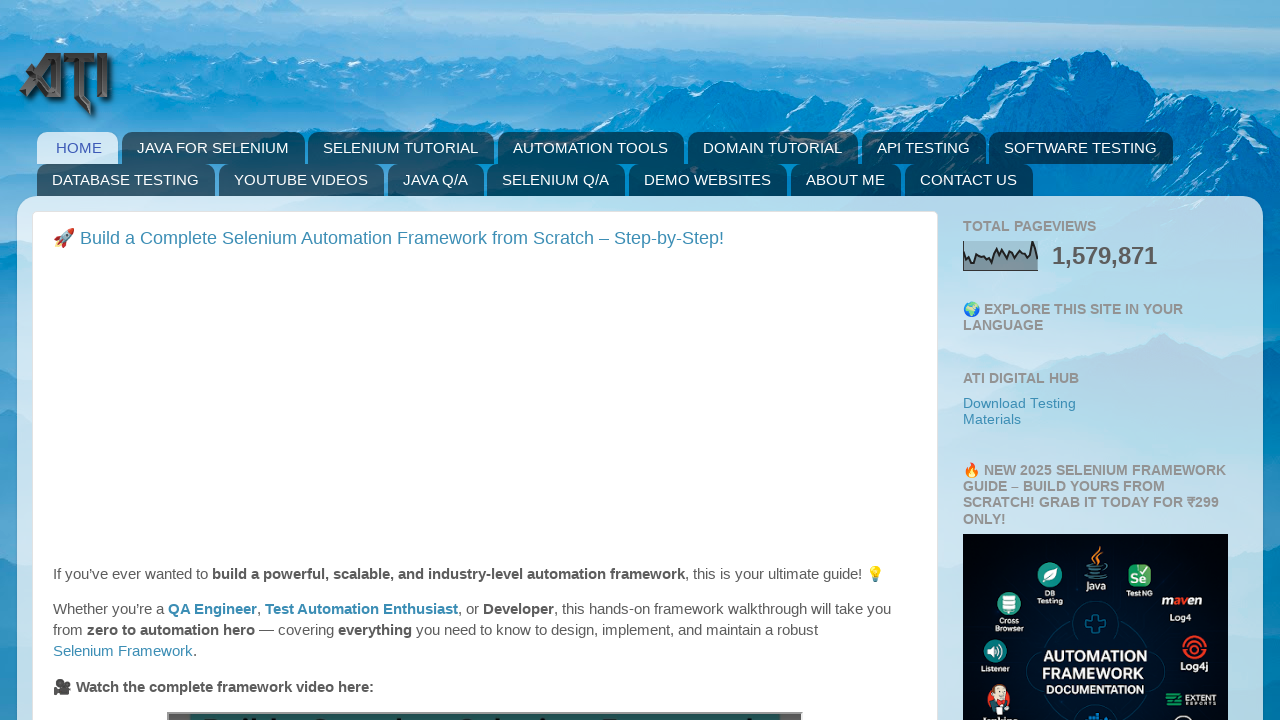